Tests drag and drop functionality on the jQuery UI demo page by dragging an element and dropping it onto a target area

Starting URL: https://jqueryui.com/droppable/

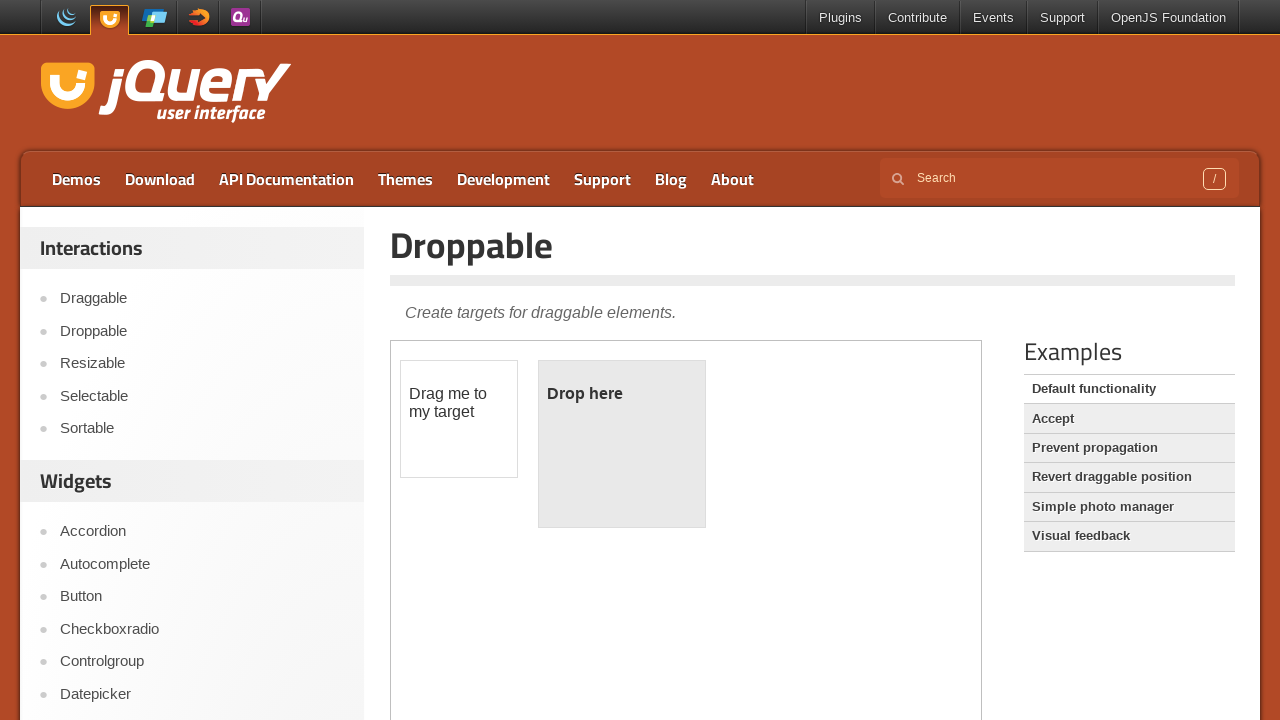

Located the demo iframe containing drag and drop elements
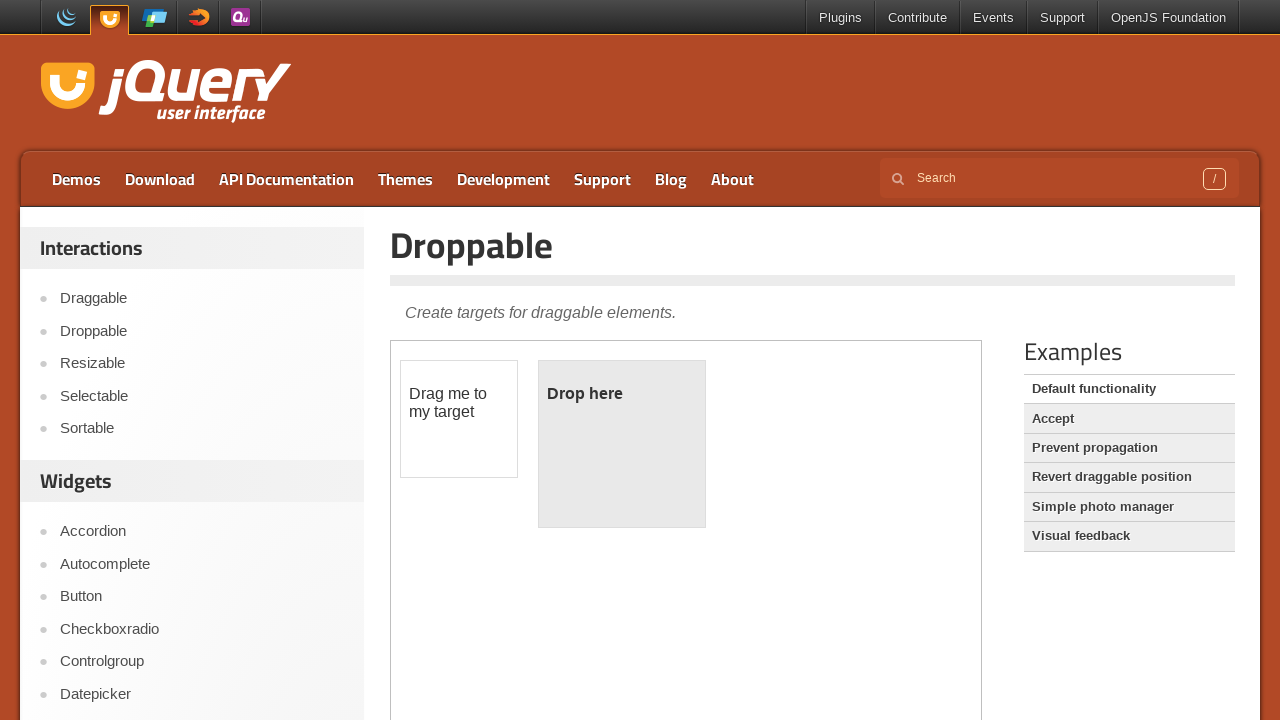

Located the draggable element
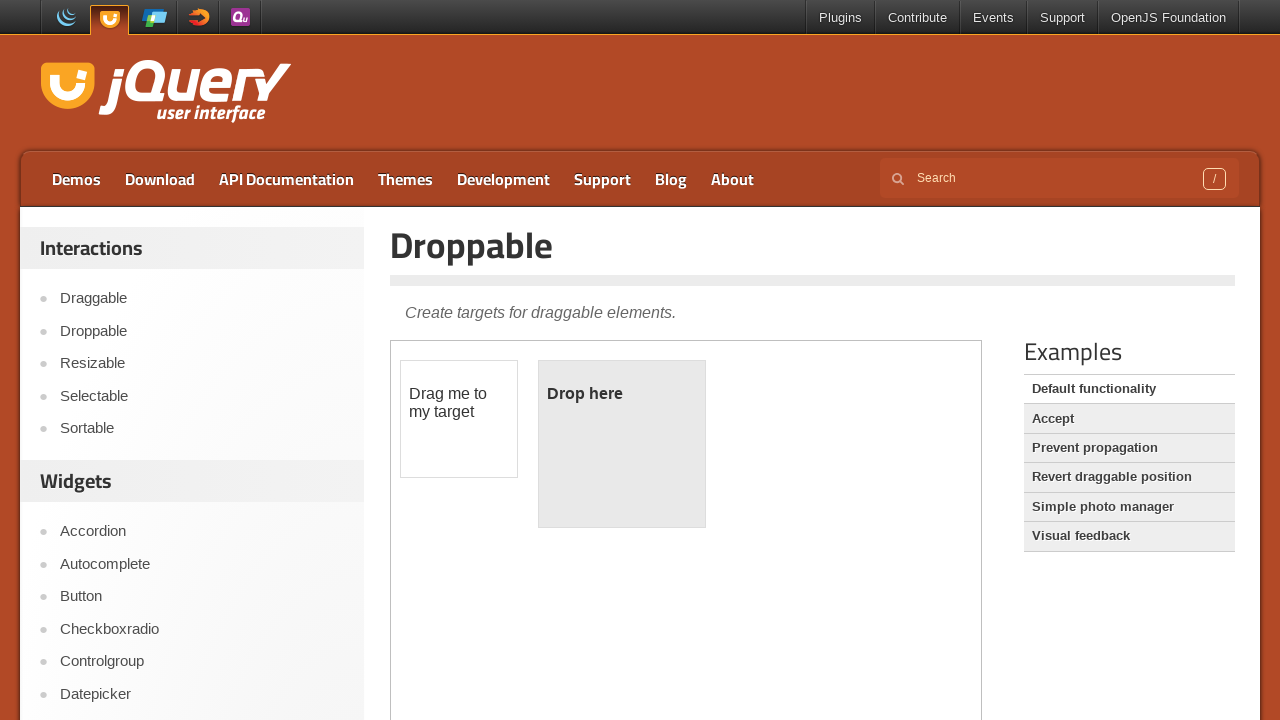

Located the droppable target area
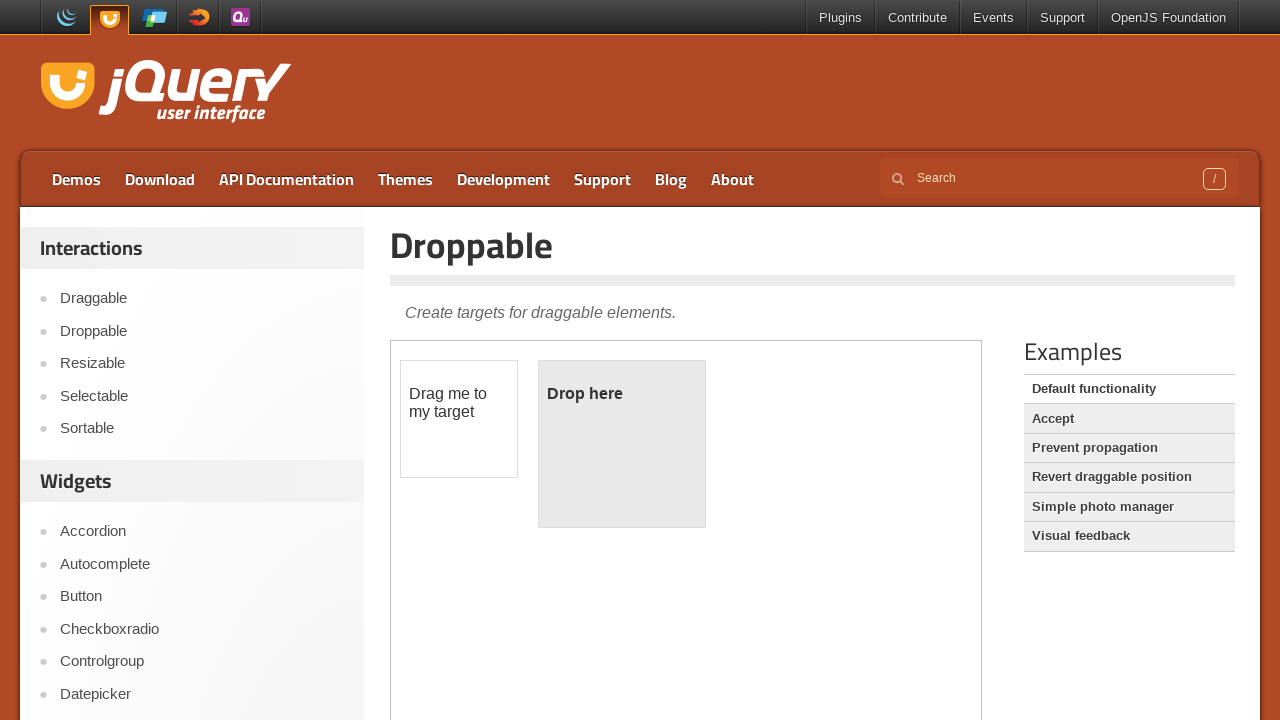

Dragged the element onto the droppable target area at (622, 444)
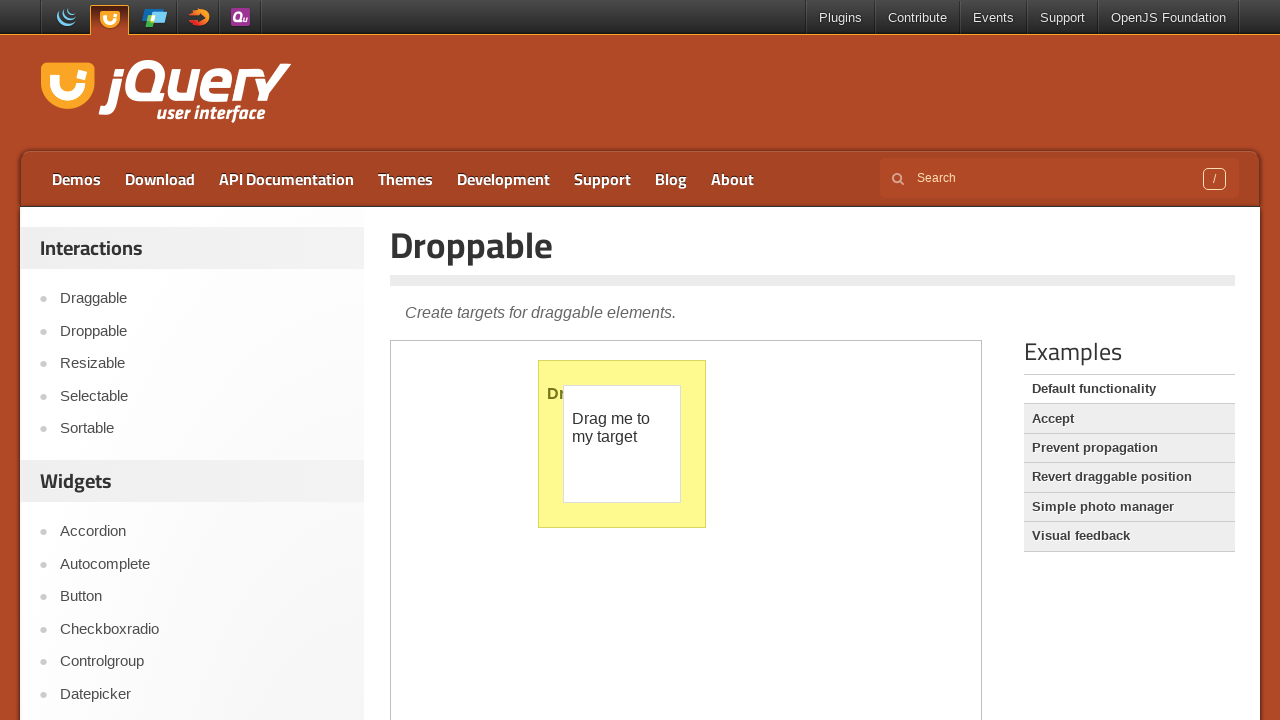

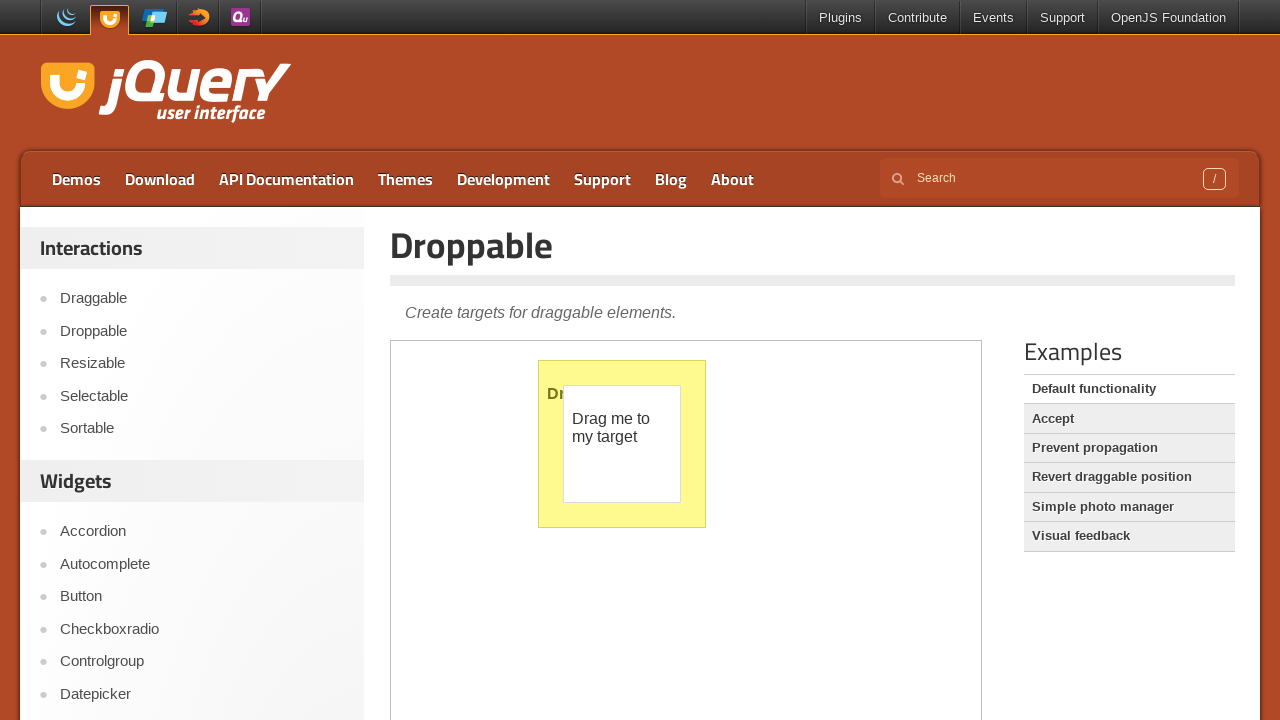